Tests the text box form by filling all fields (full name, email, current address, permanent address) and verifying the output matches the input

Starting URL: https://demoqa.com/text-box

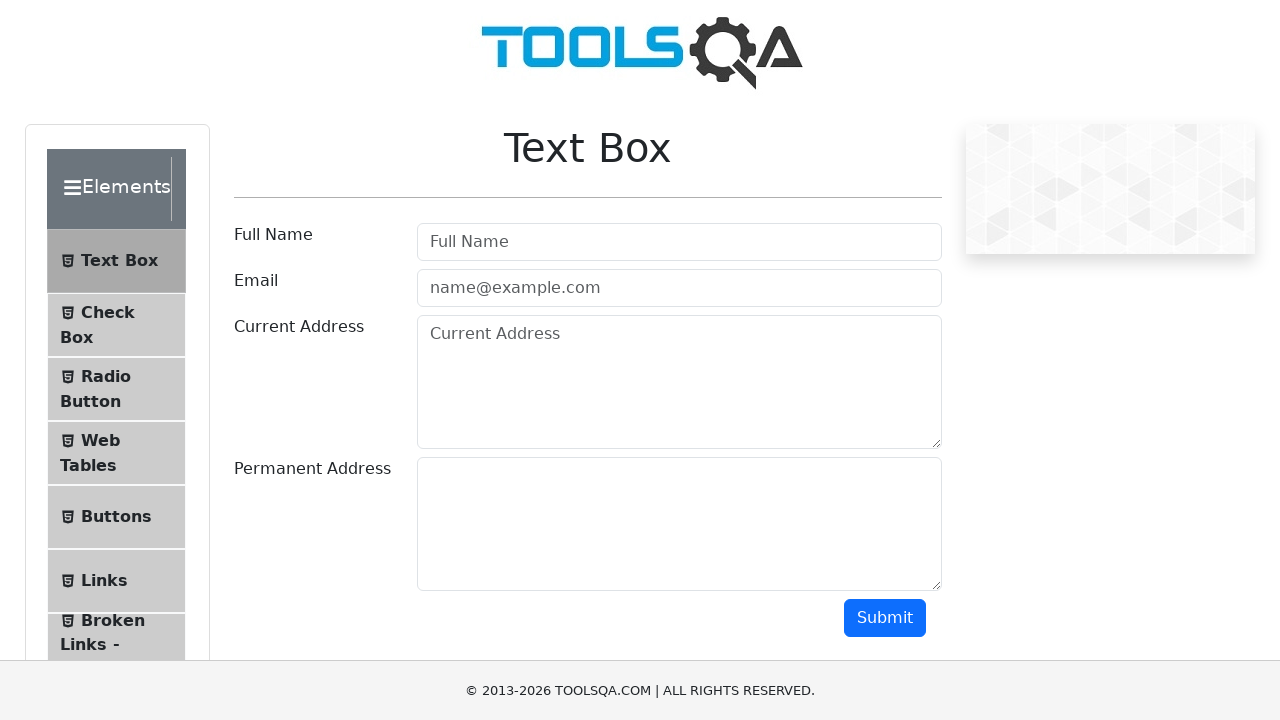

Filled full name field with 'John Anderson' on #userName
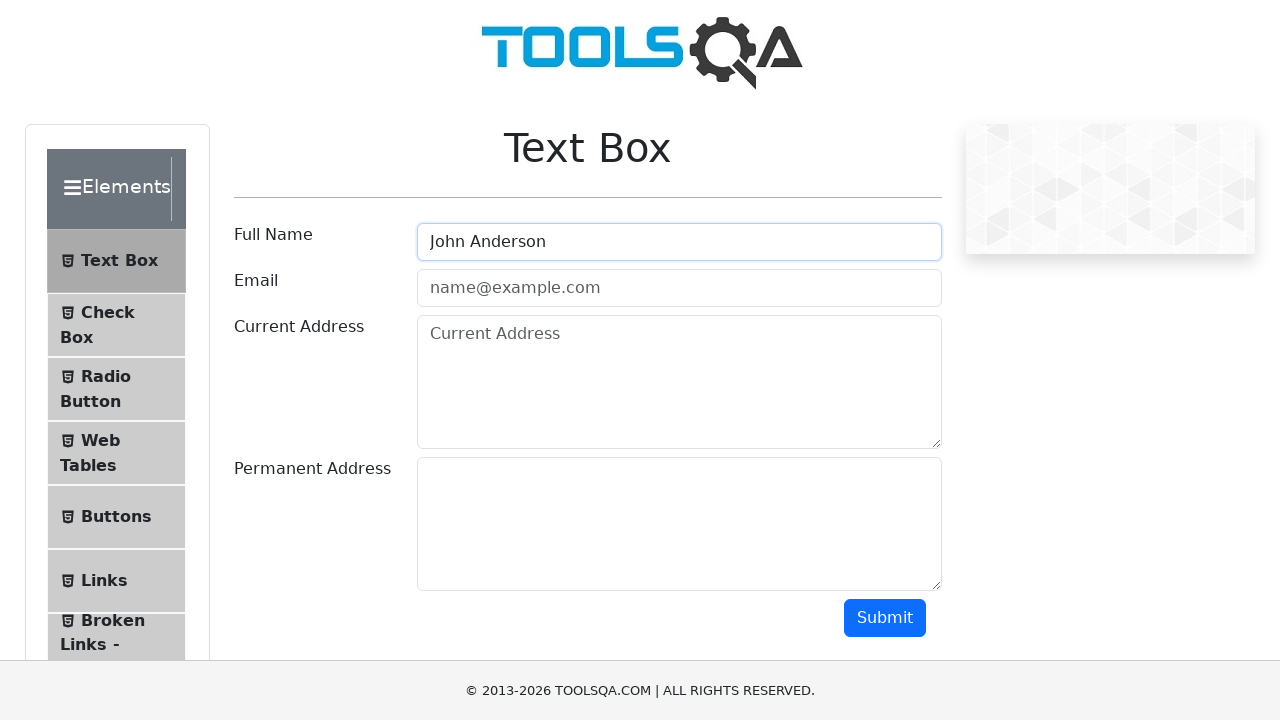

Filled email field with 'john.anderson@example.com' on #userEmail
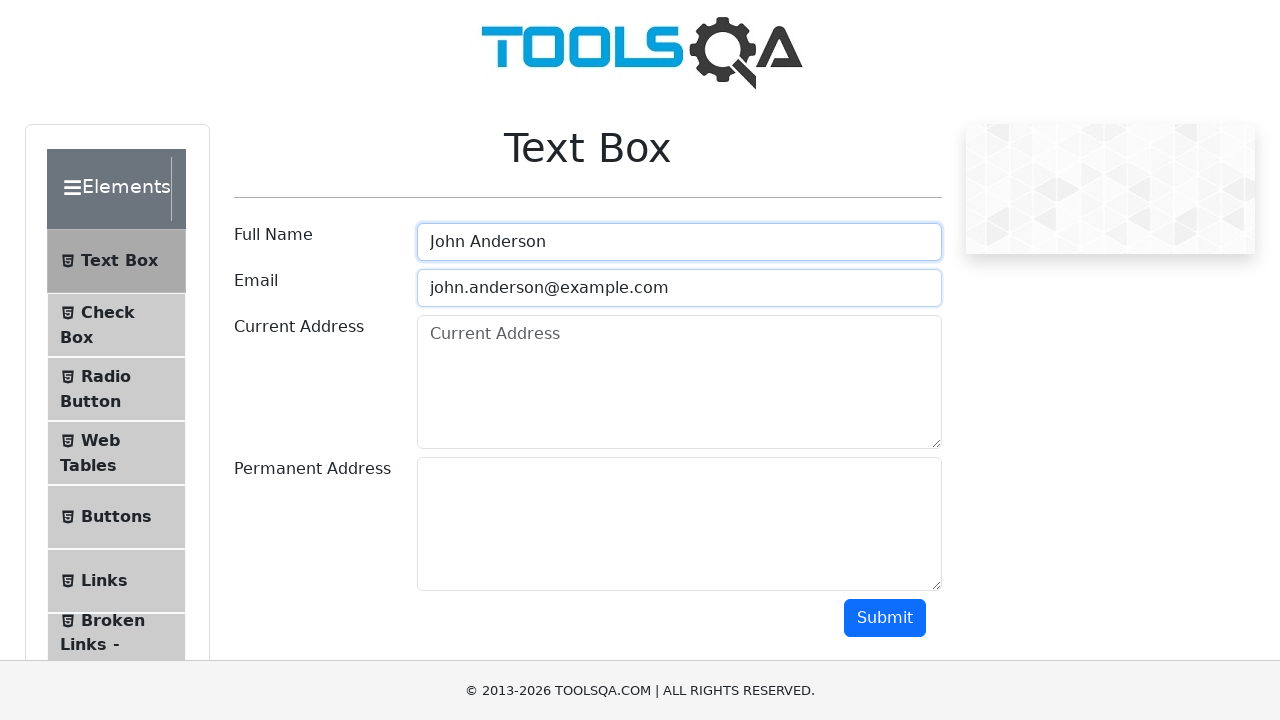

Filled current address field with '123 Main Street, New York, NY 10001' on #currentAddress
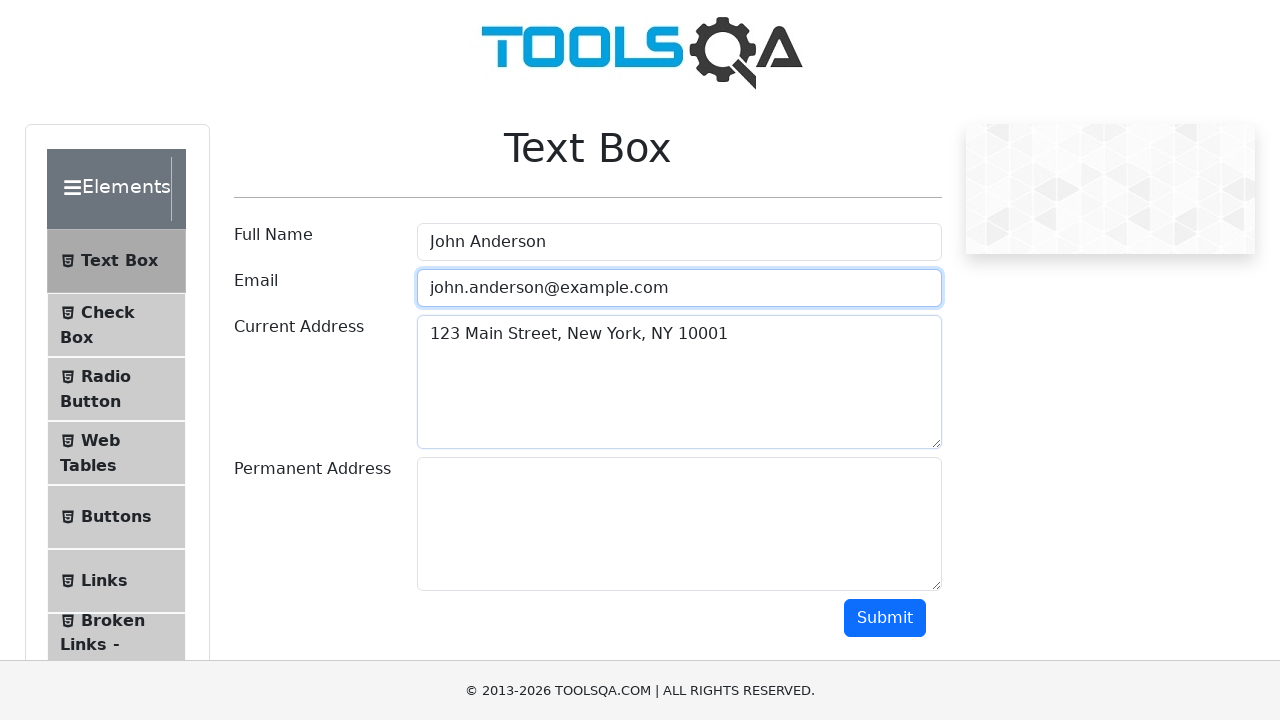

Filled permanent address field with '456 Oak Avenue, Los Angeles, CA 90001' on #permanentAddress
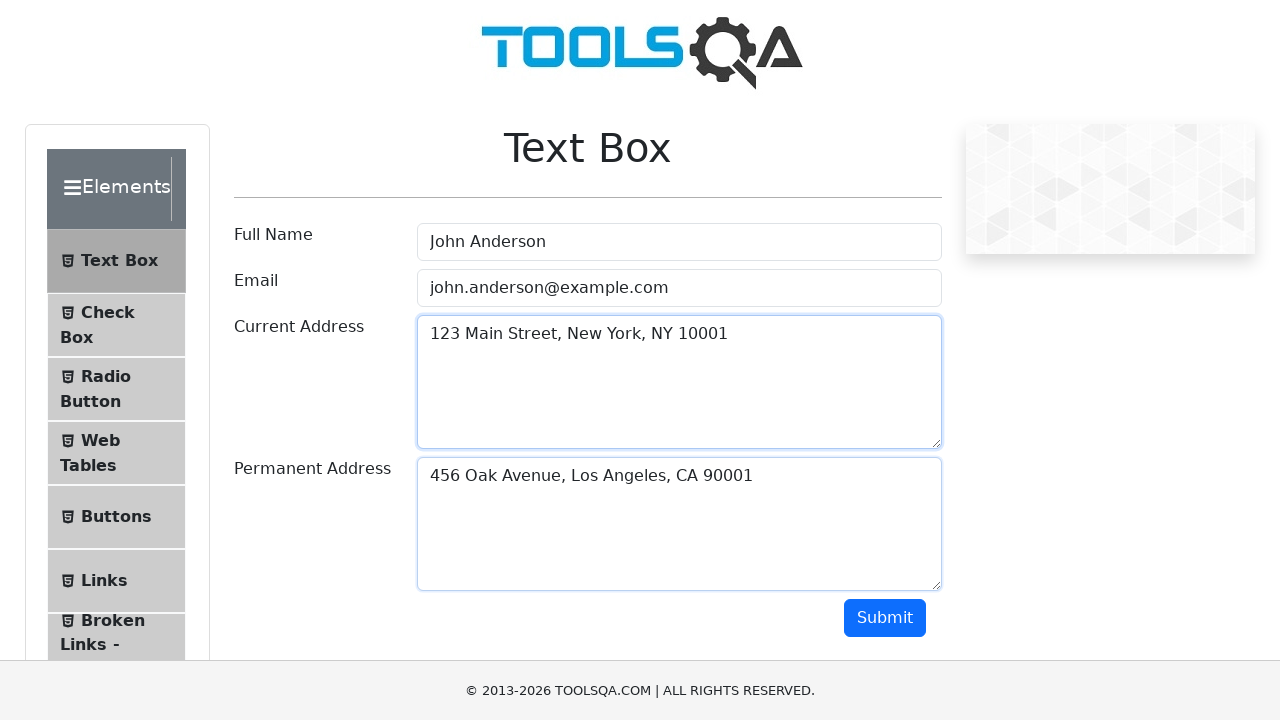

Clicked submit button to submit the form at (885, 618) on #submit
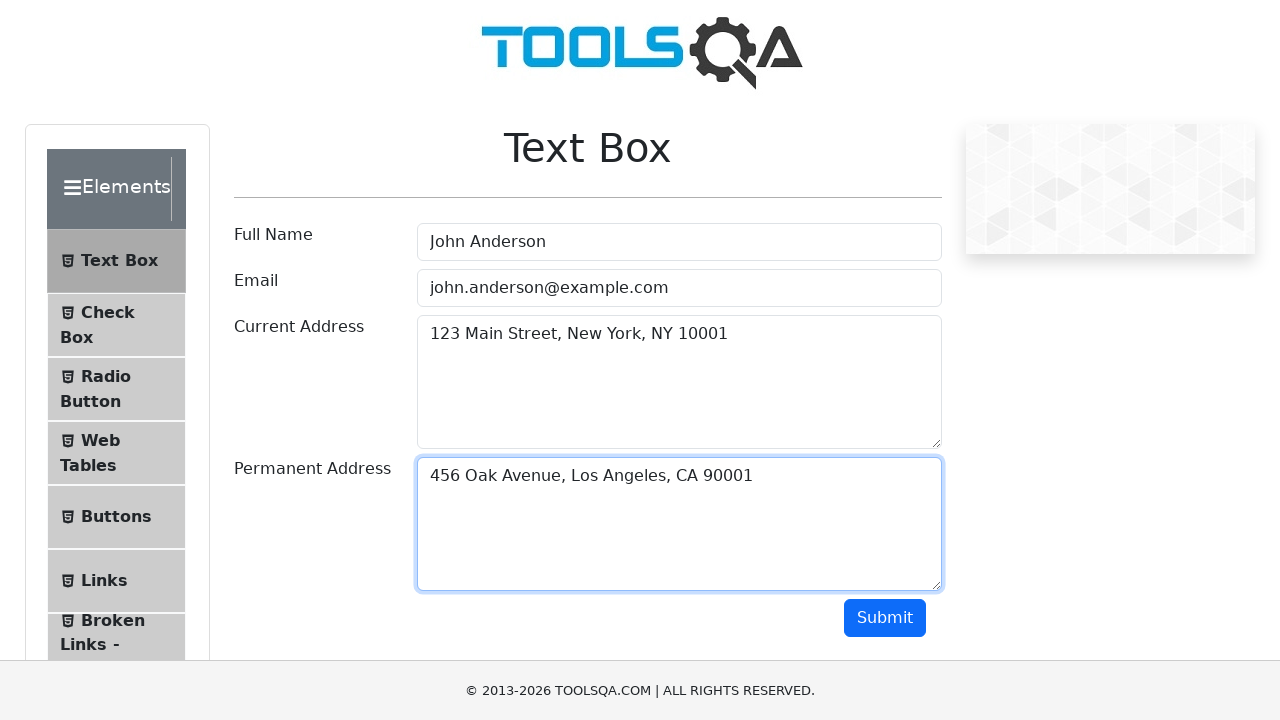

Output section loaded after form submission
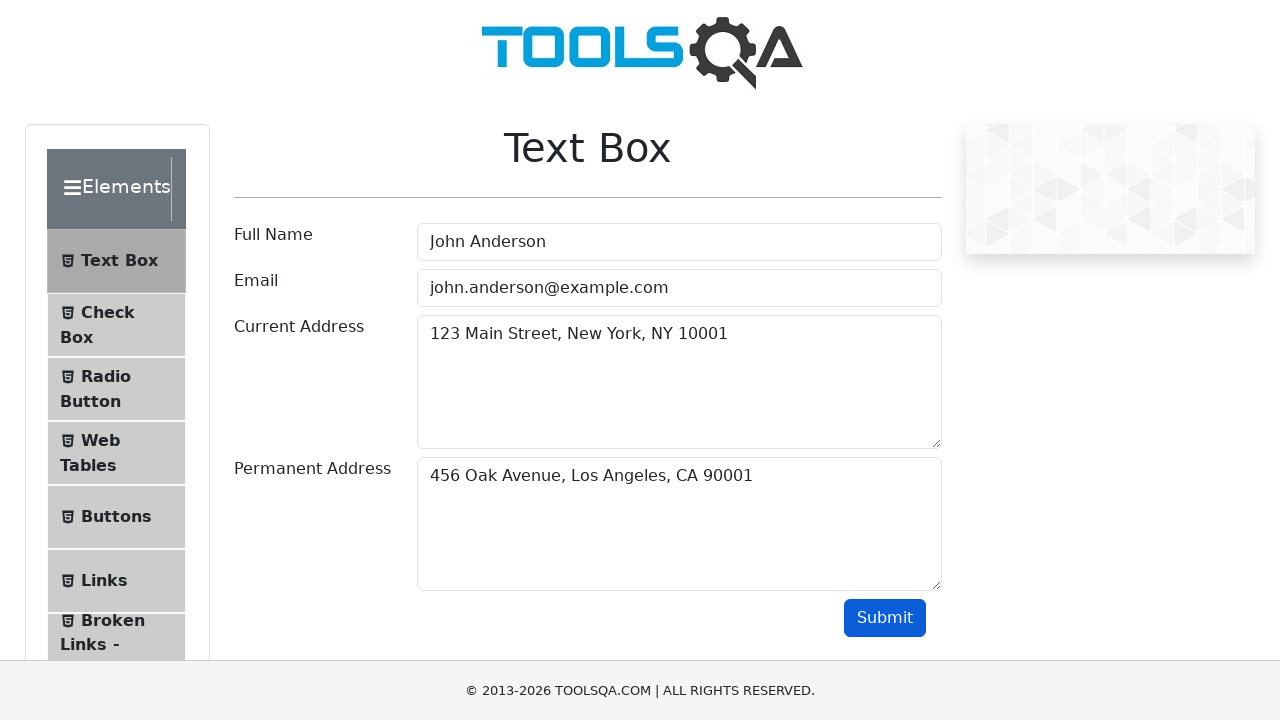

Retrieved output name field text
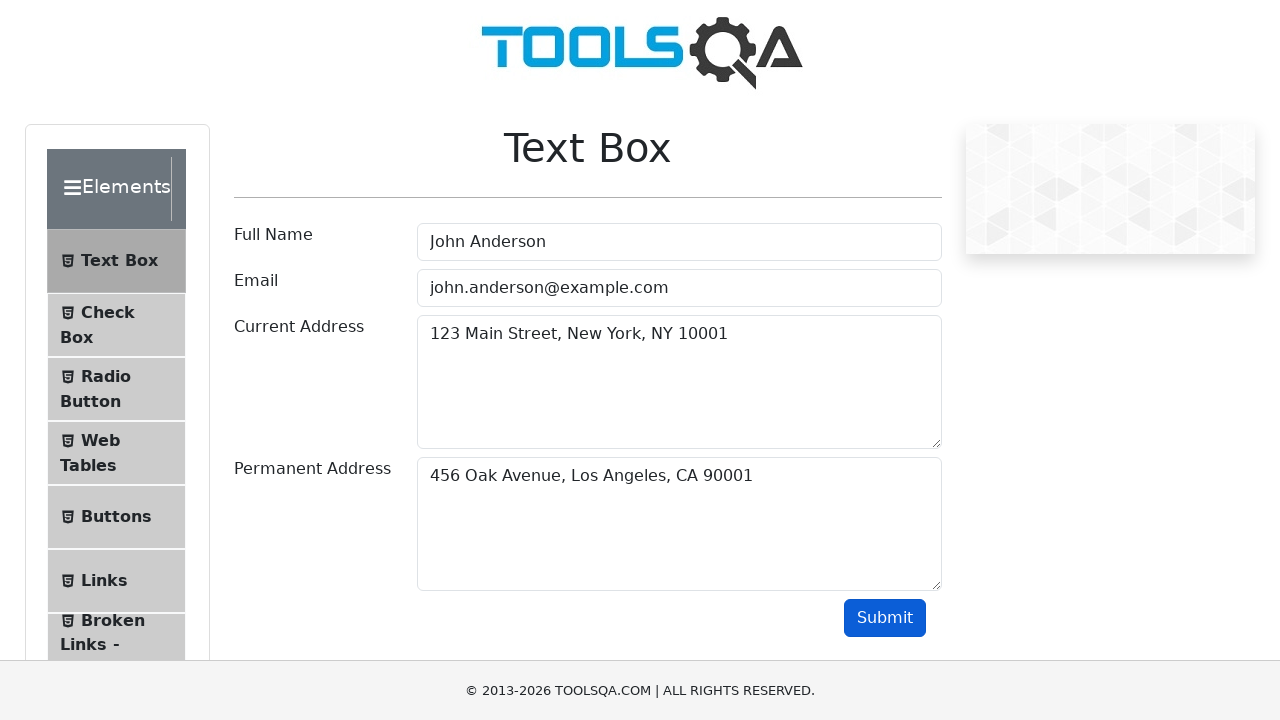

Retrieved output email field text
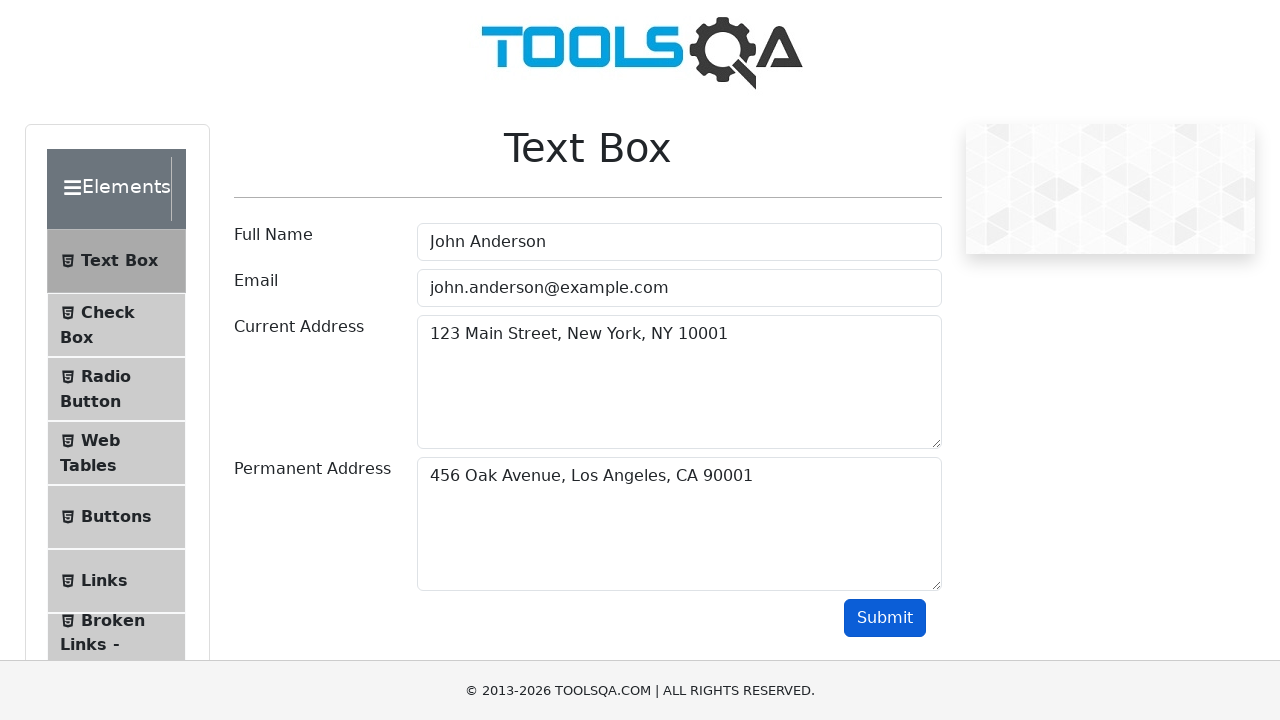

Retrieved output current address field text
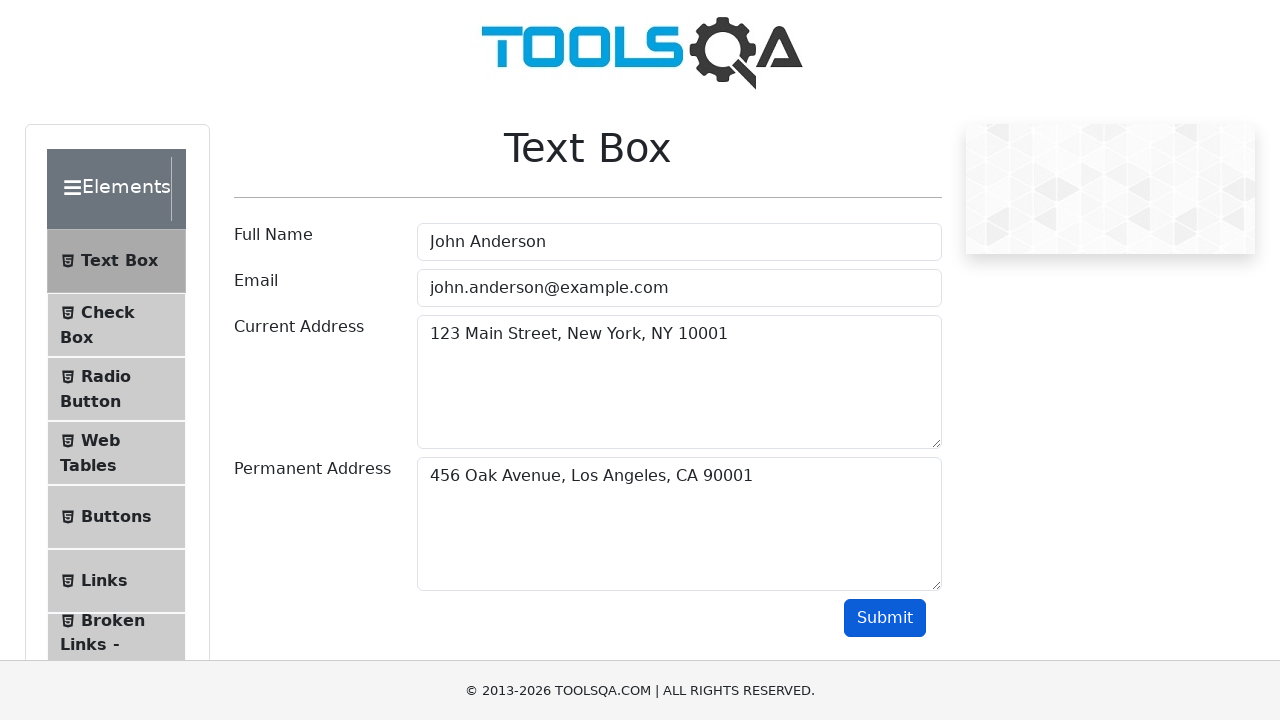

Retrieved output permanent address field text
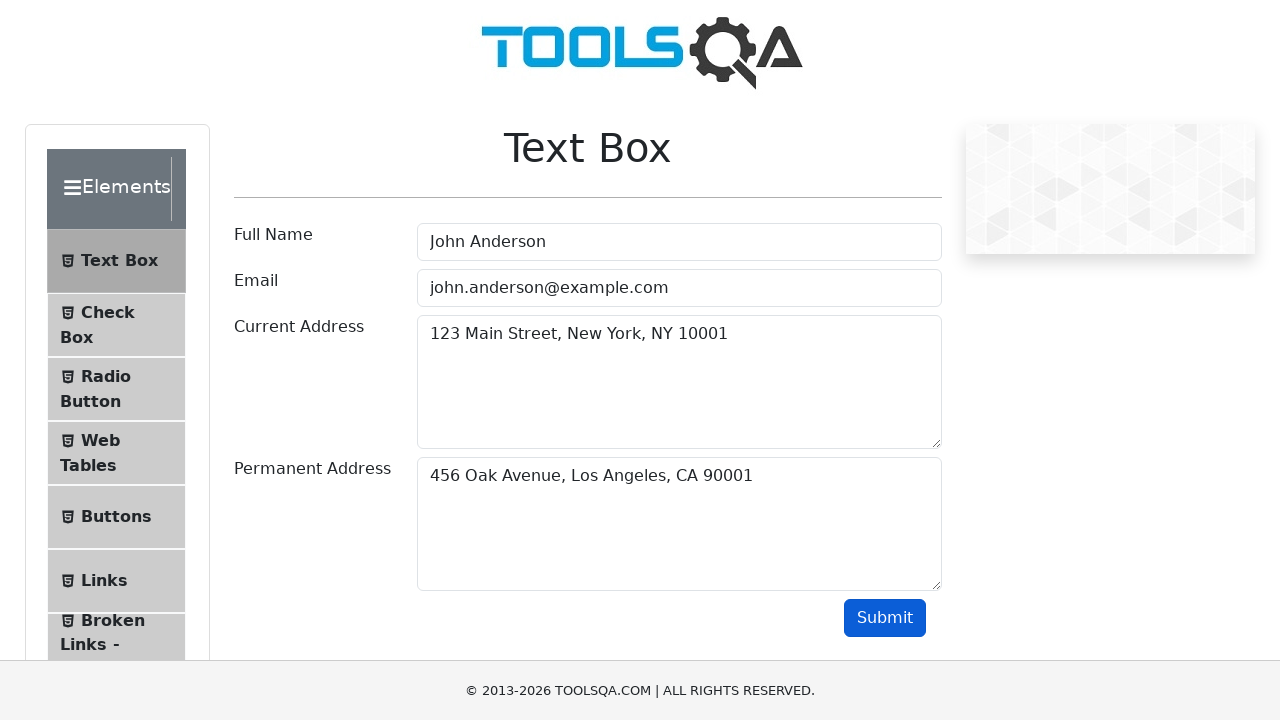

Verified that 'John Anderson' is in the output name field
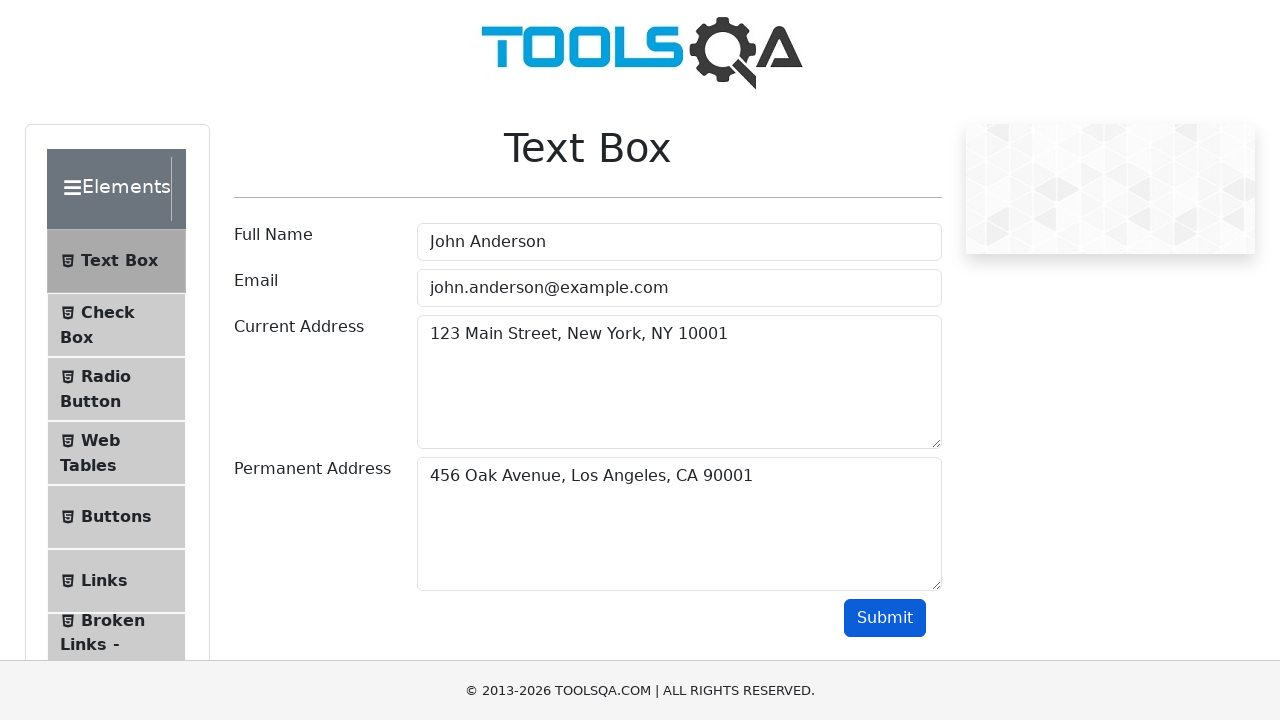

Verified that 'john.anderson@example.com' is in the output email field
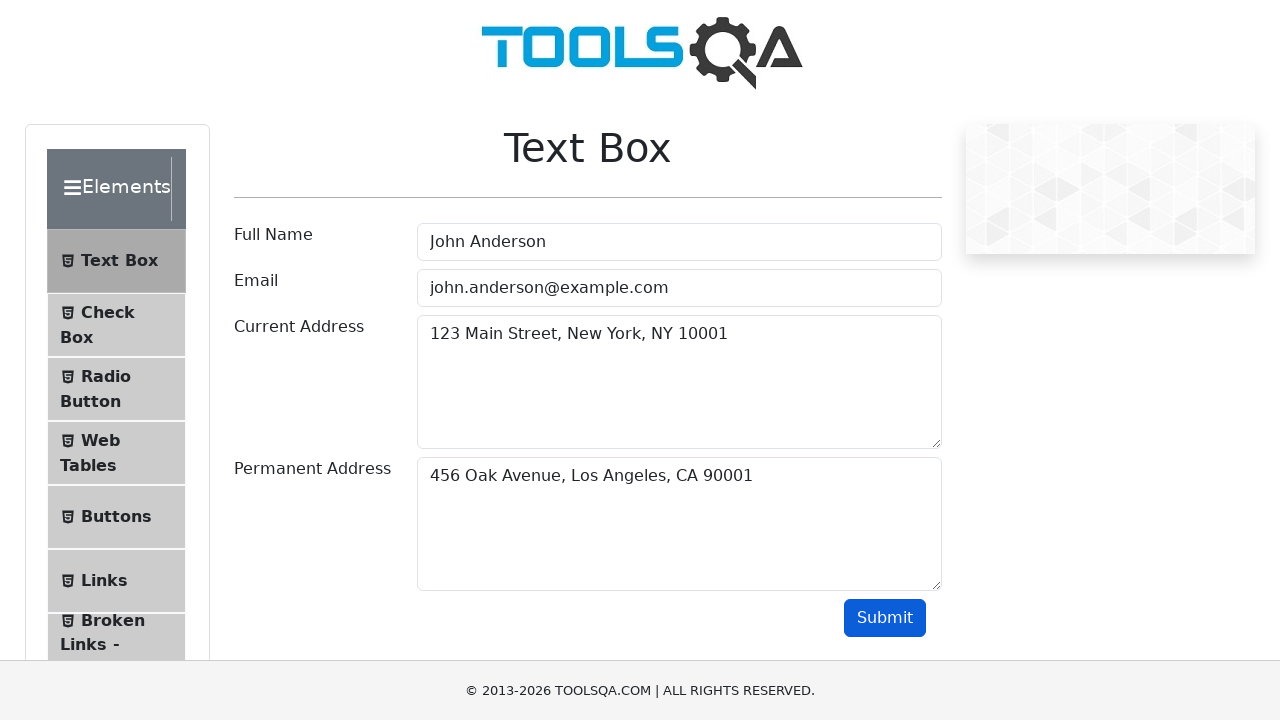

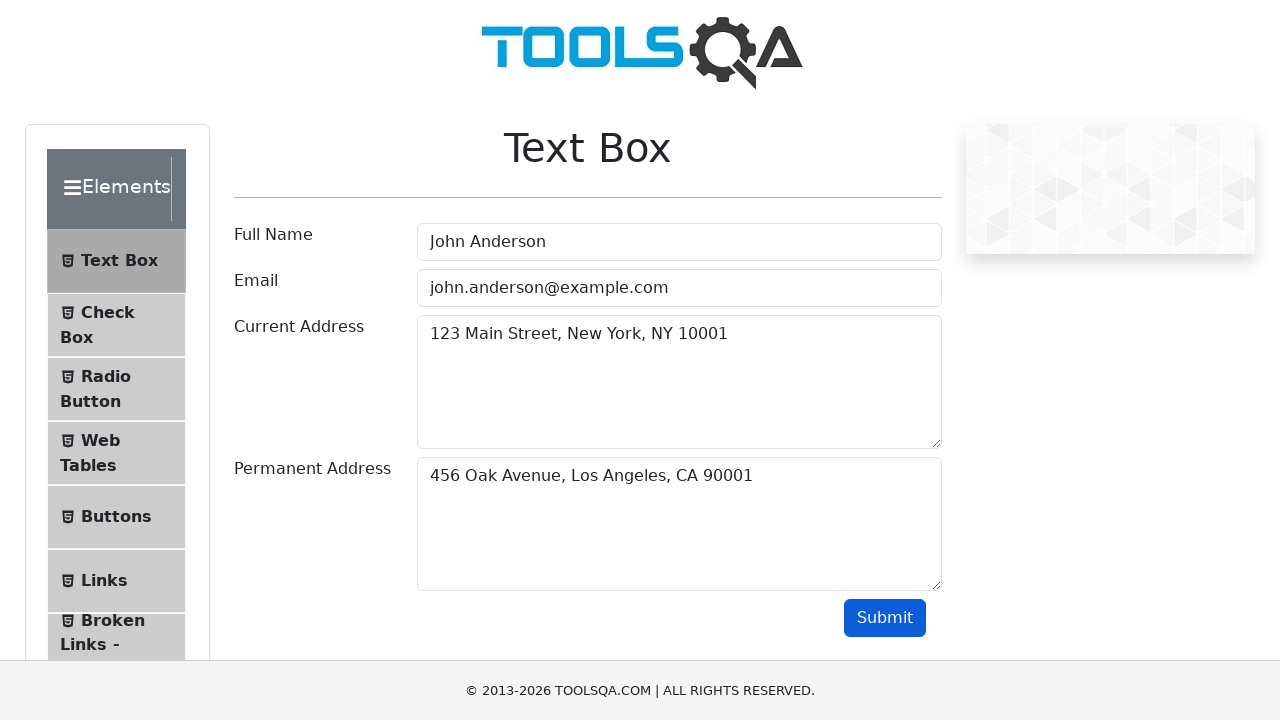